Tests that new todo items are appended to the bottom of the list by creating 3 items and verifying the count

Starting URL: https://demo.playwright.dev/todomvc

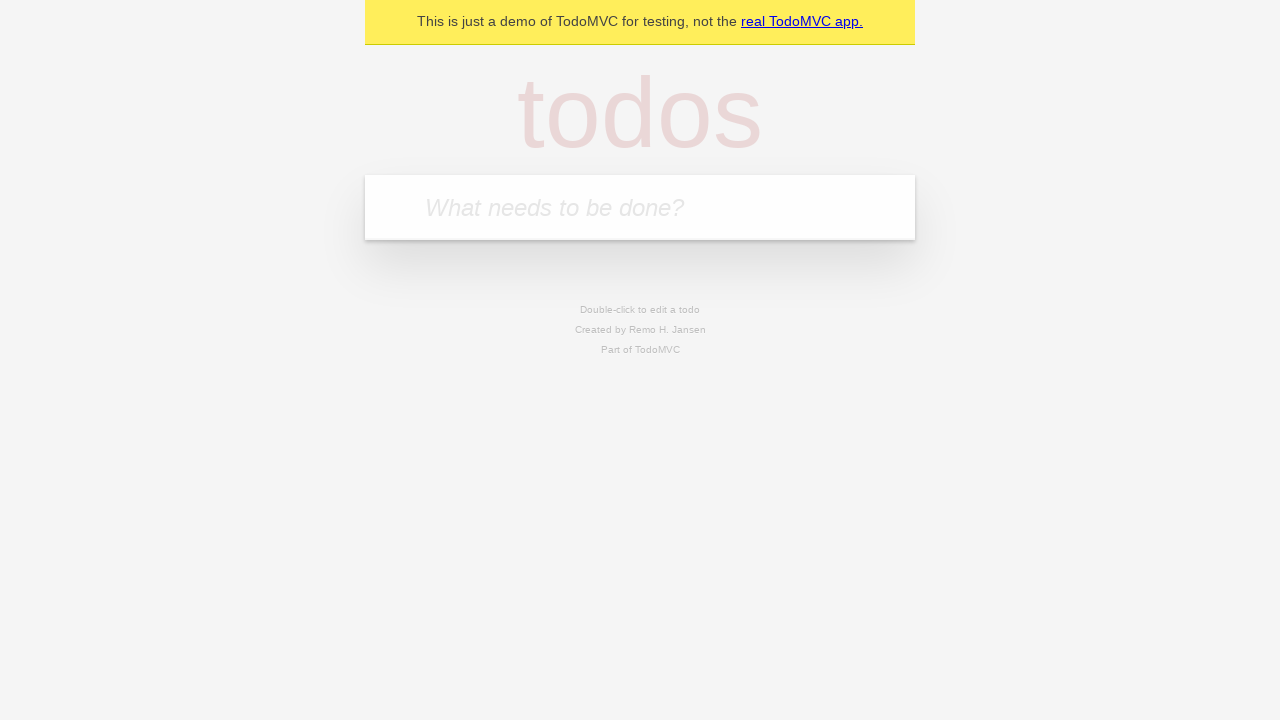

Filled todo input with 'buy some cheese' on internal:attr=[placeholder="What needs to be done?"i]
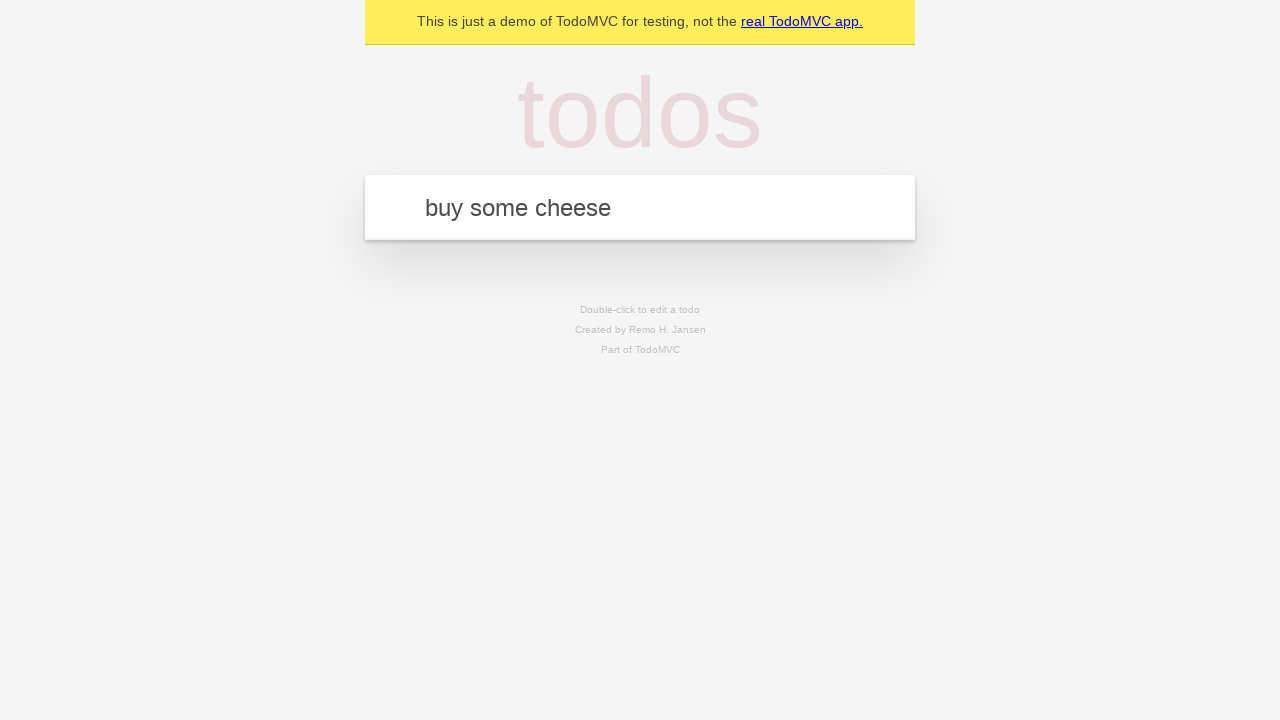

Pressed Enter to add first todo item on internal:attr=[placeholder="What needs to be done?"i]
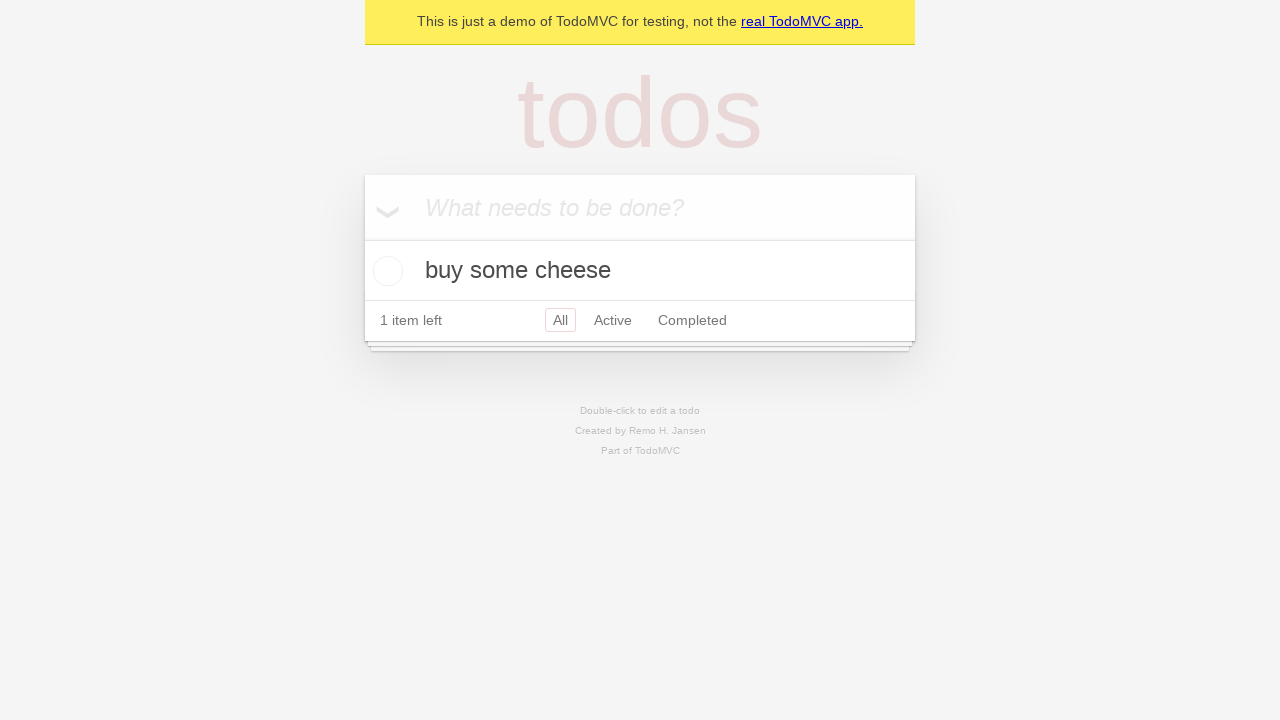

Filled todo input with 'feed the cat' on internal:attr=[placeholder="What needs to be done?"i]
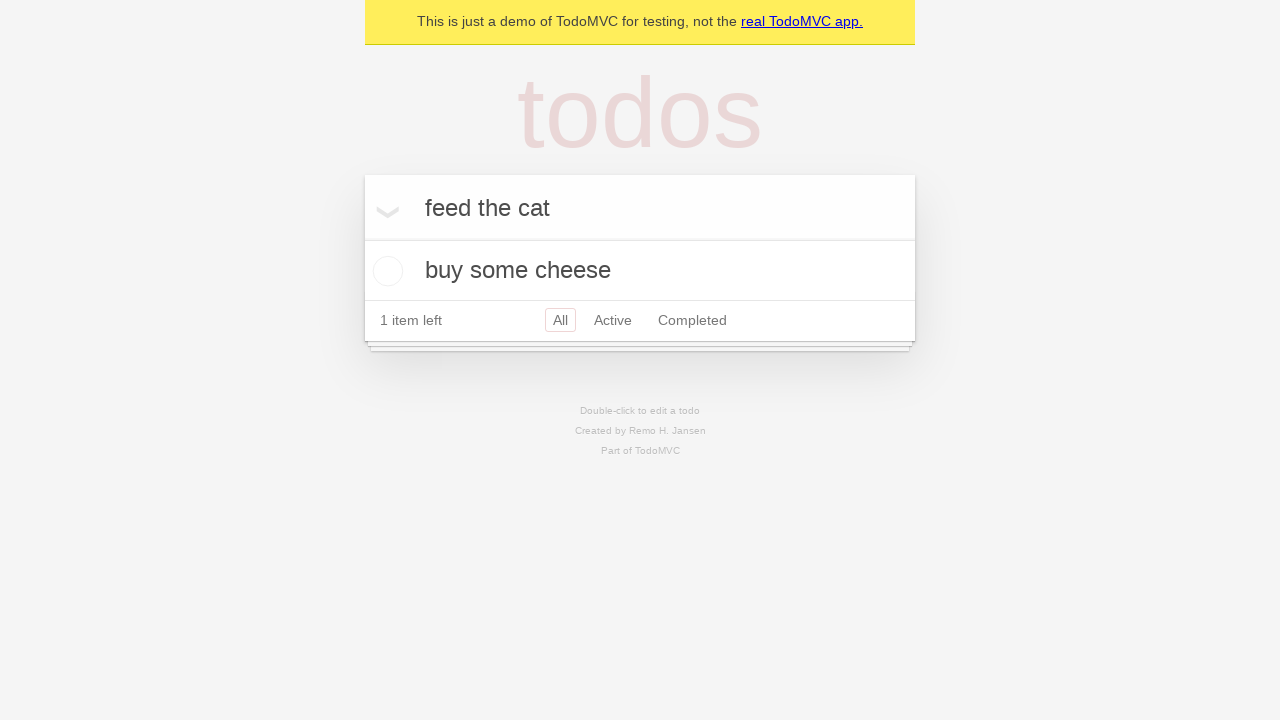

Pressed Enter to add second todo item on internal:attr=[placeholder="What needs to be done?"i]
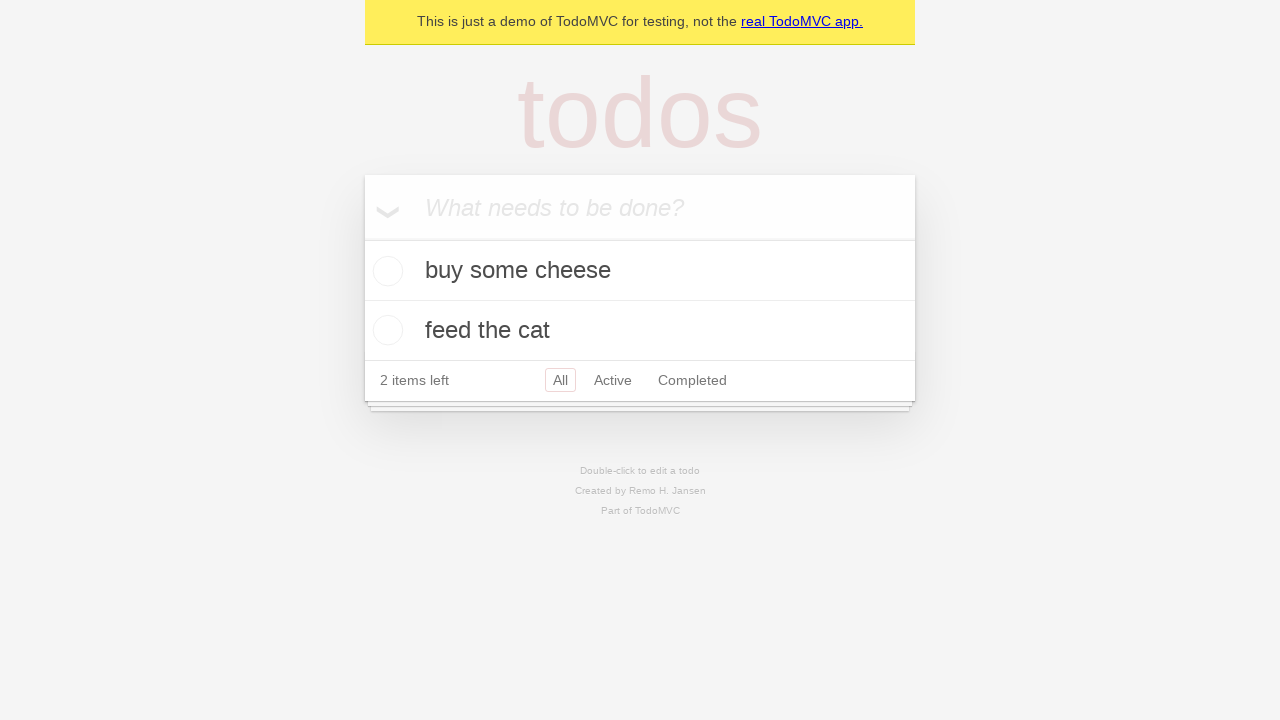

Filled todo input with 'book a doctors appointment' on internal:attr=[placeholder="What needs to be done?"i]
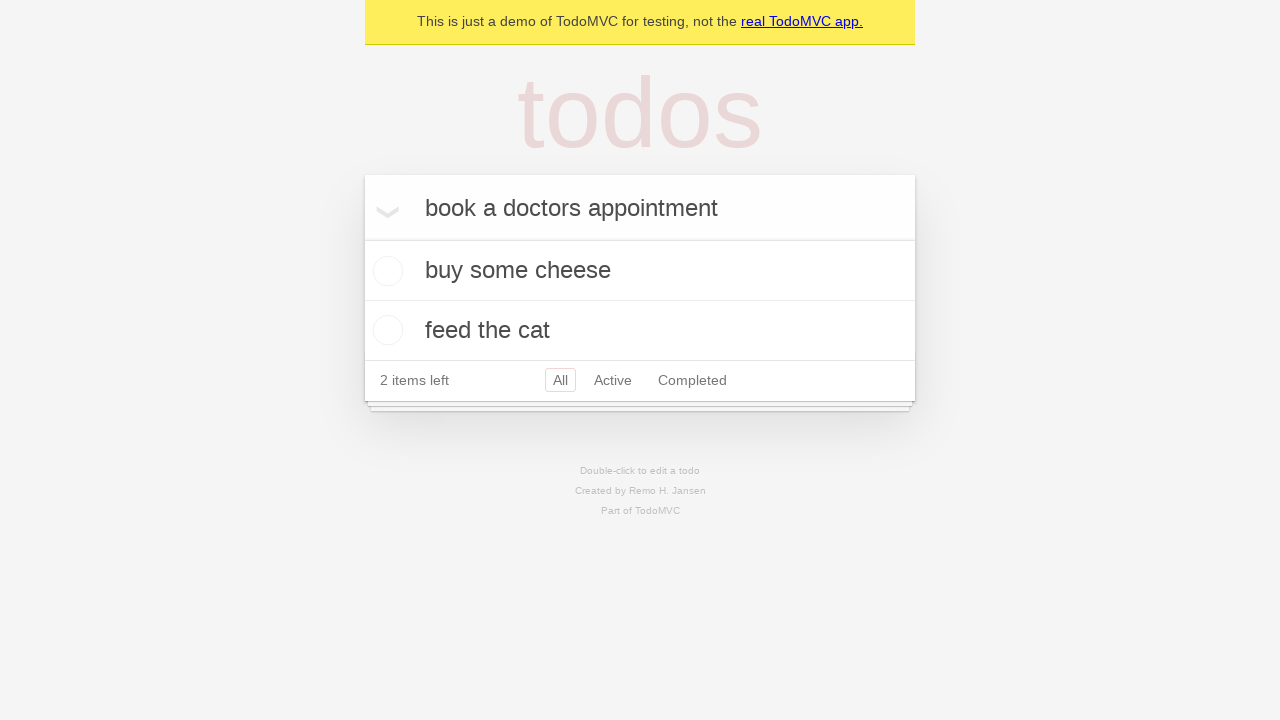

Pressed Enter to add third todo item on internal:attr=[placeholder="What needs to be done?"i]
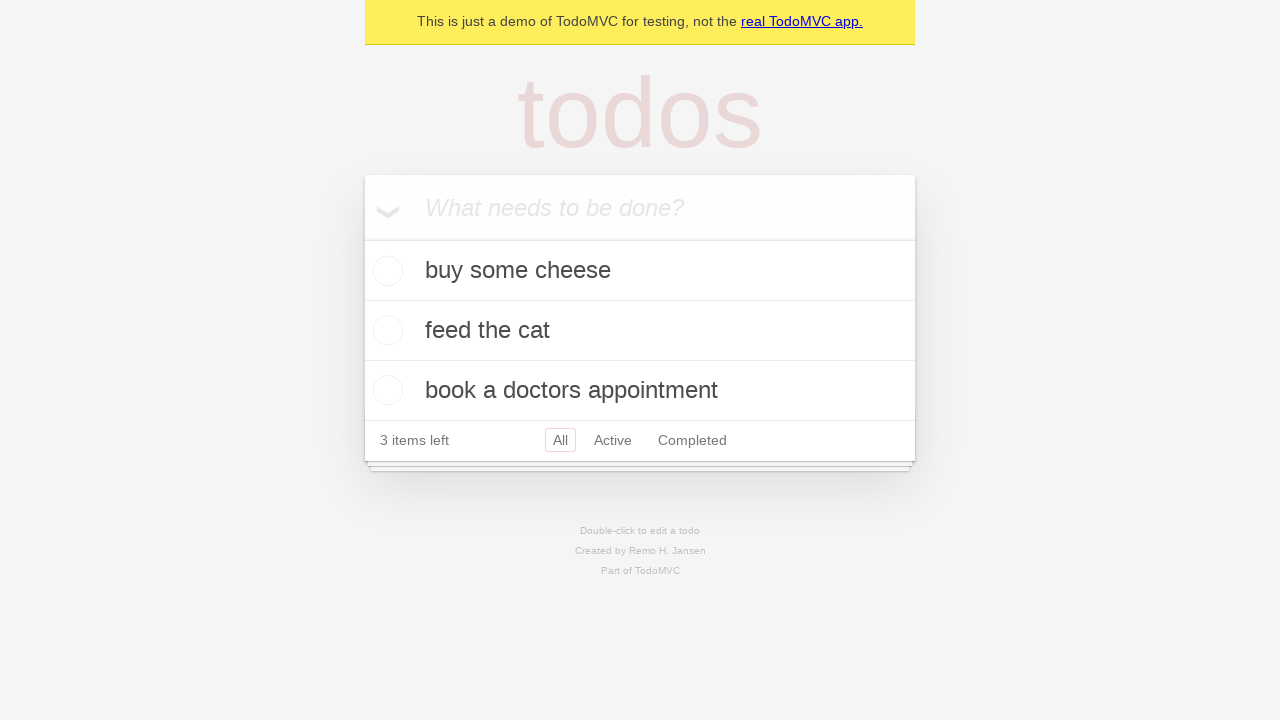

Todo count element loaded
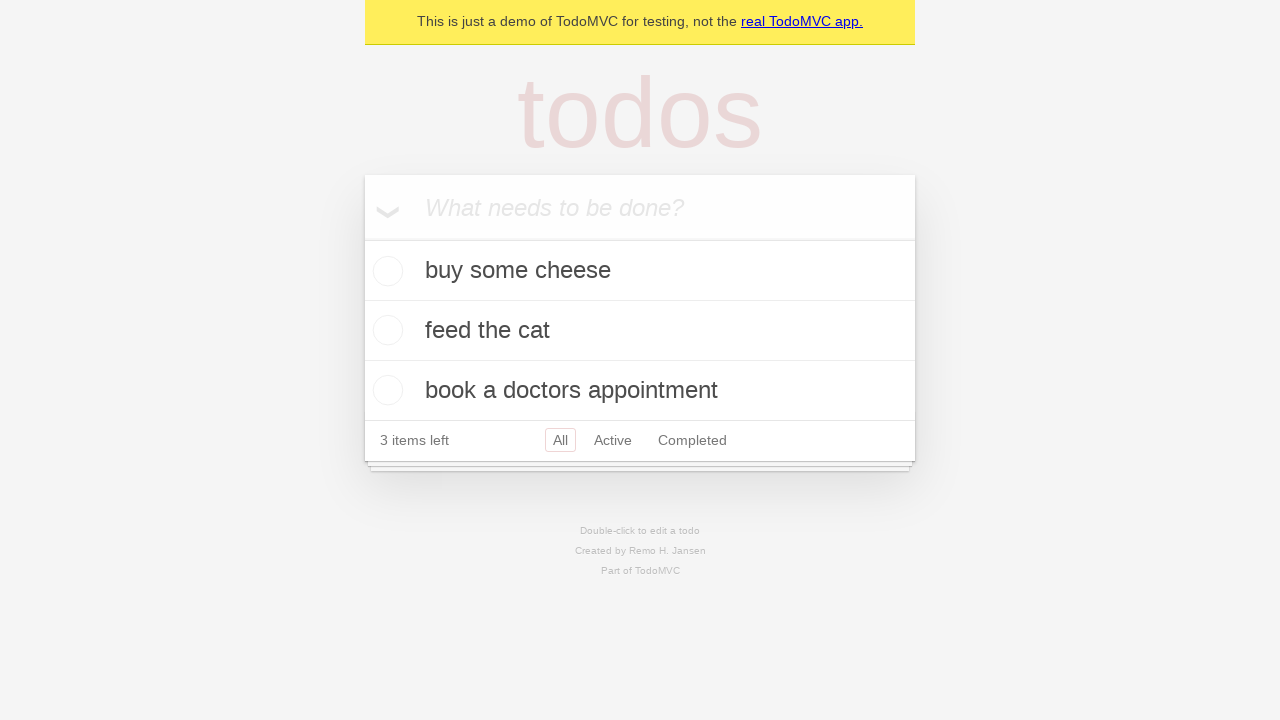

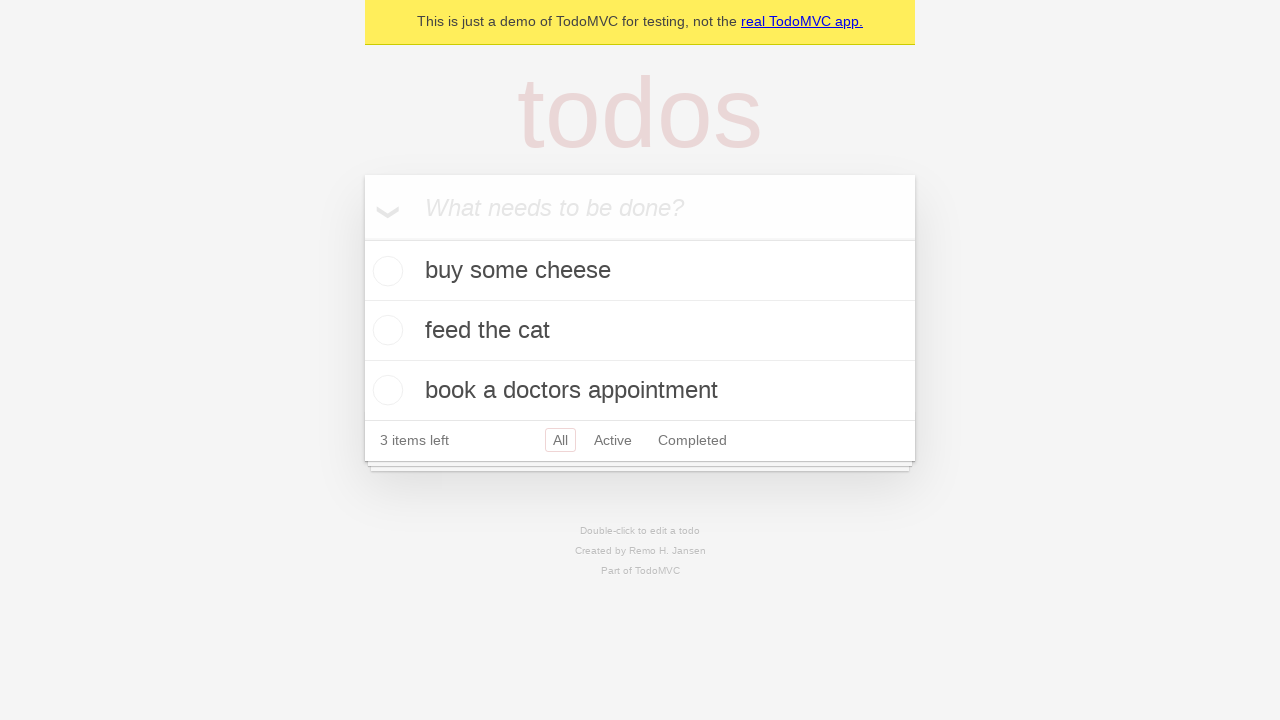